Tests iframe handling on jQuery UI website by navigating to the autocomplete demo, switching to the iframe, entering text in the input field, and switching back to the main content

Starting URL: https://jqueryui.com/

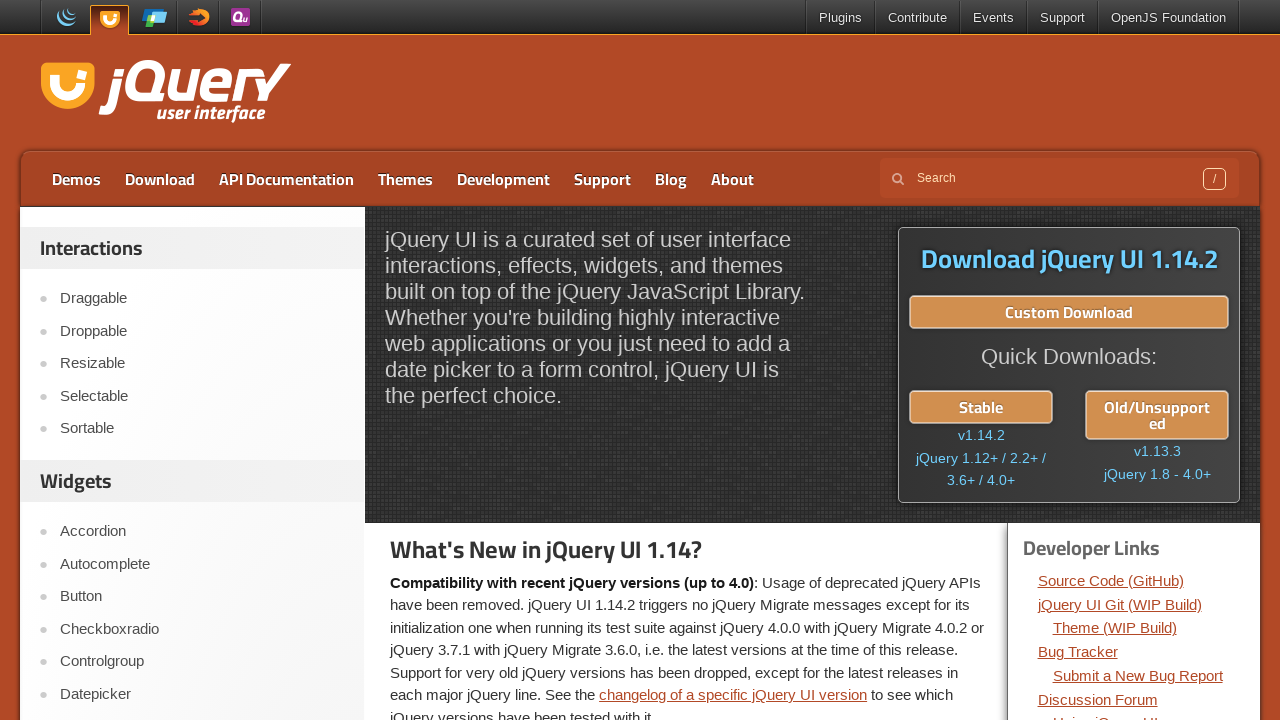

Clicked on autocomplete link in sidebar at (196, 564) on xpath=//div[@id='sidebar']/aside[2]/ul/li[2]
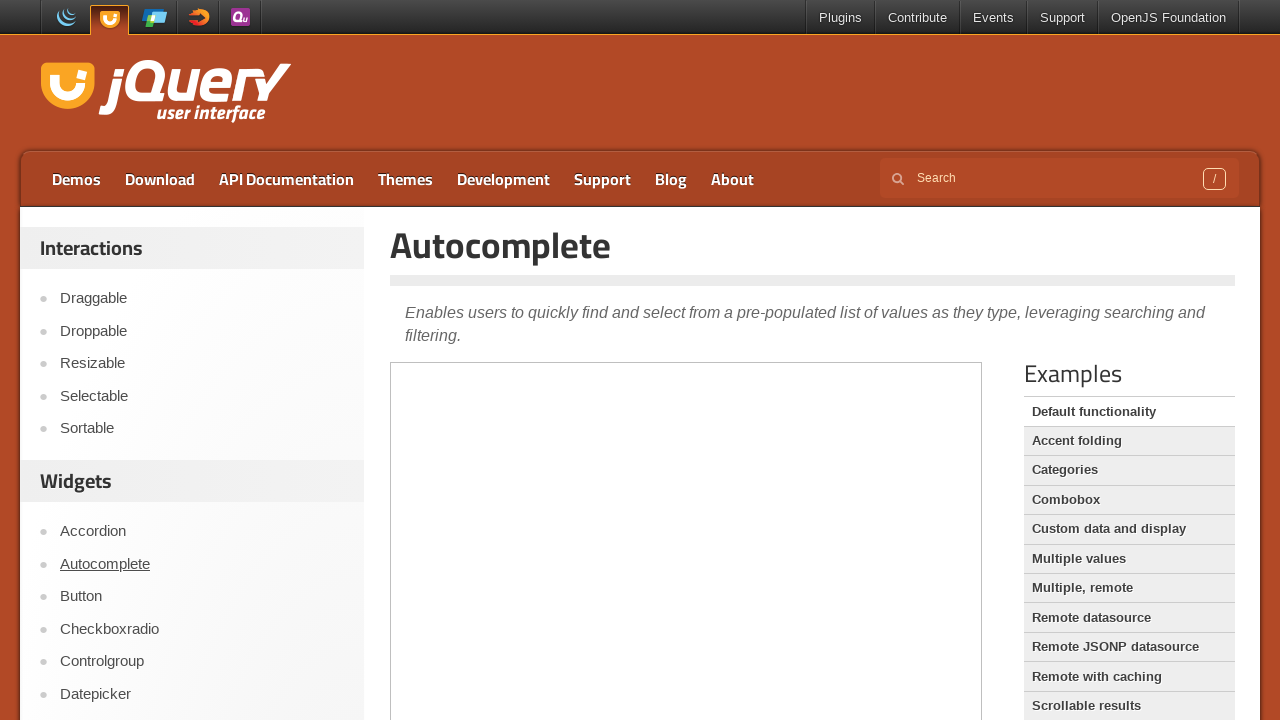

Autocomplete page loaded
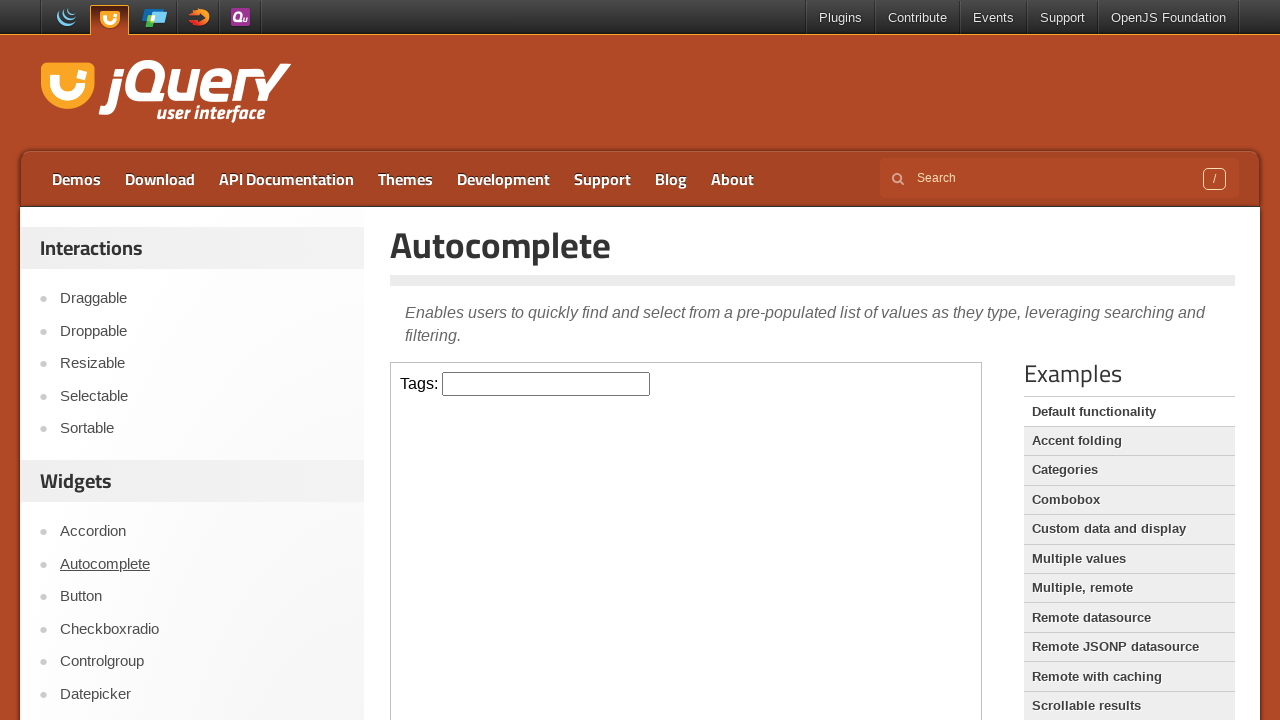

Demo frame iframe became visible
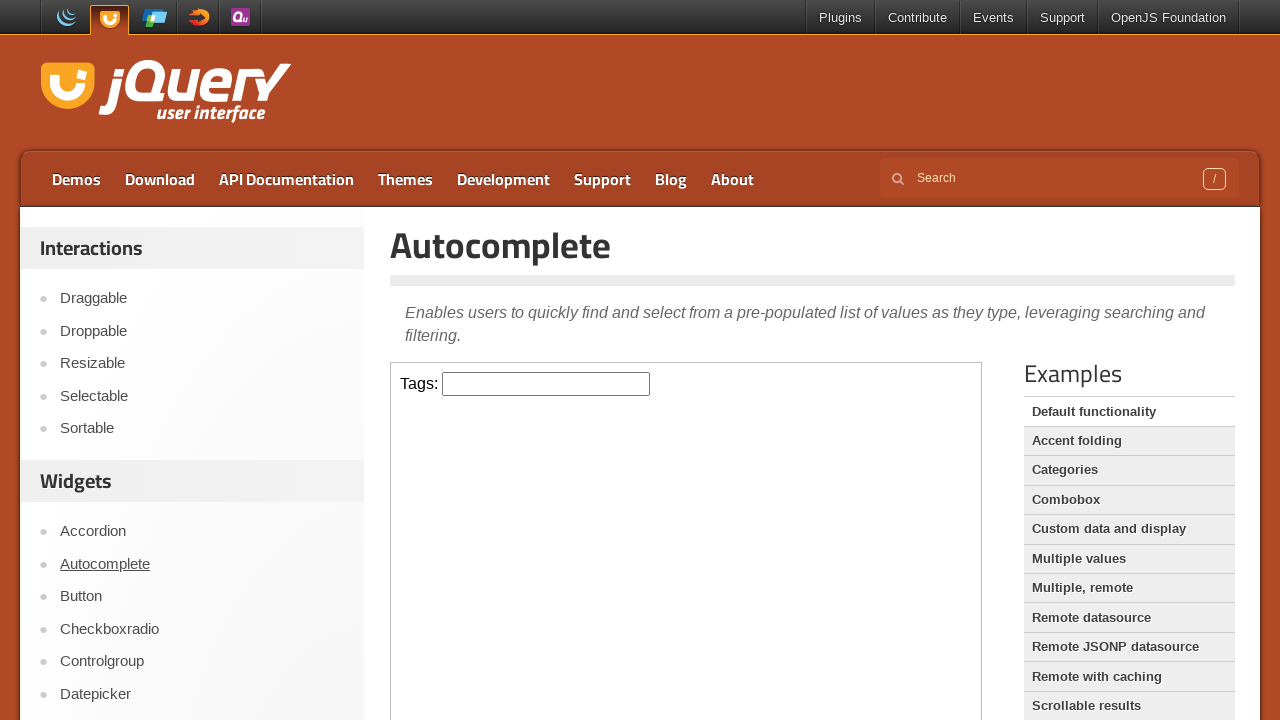

Located and switched to demo frame iframe
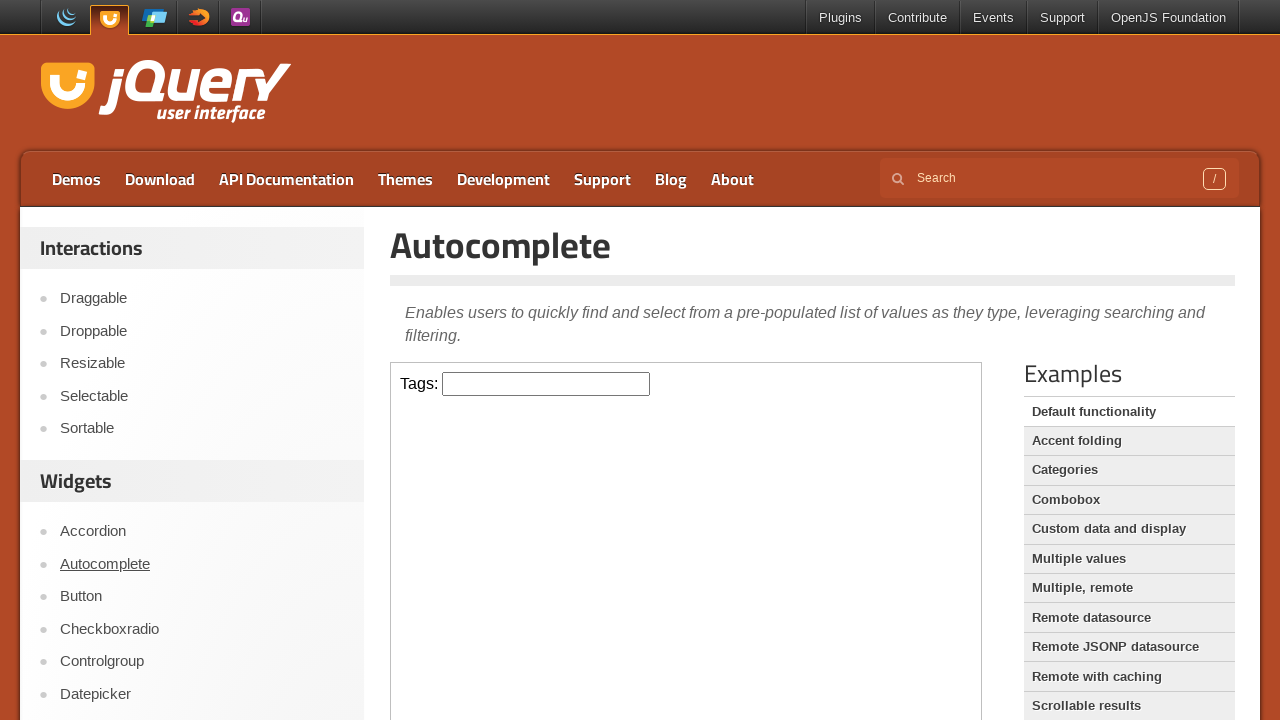

Entered 'Test' in autocomplete input field within iframe on xpath=//iframe[@class='demo-frame'] >> internal:control=enter-frame >> xpath=//d
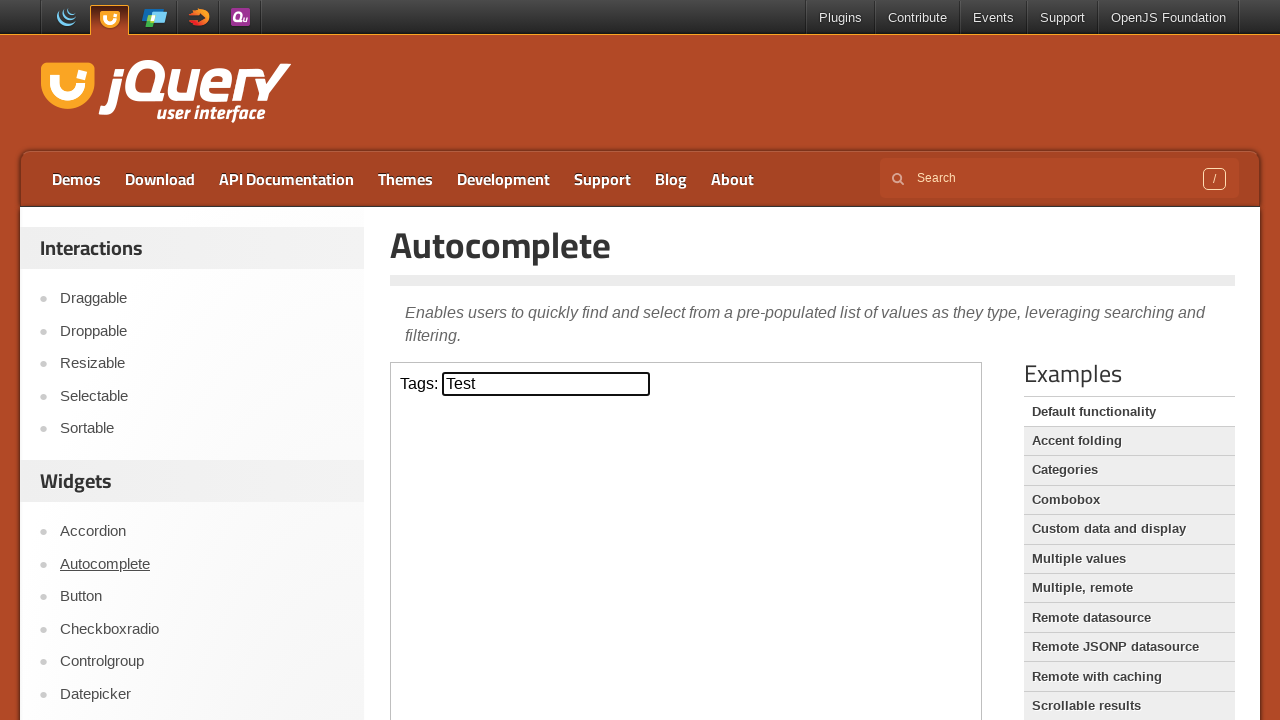

Main content header verified - switched back to main frame
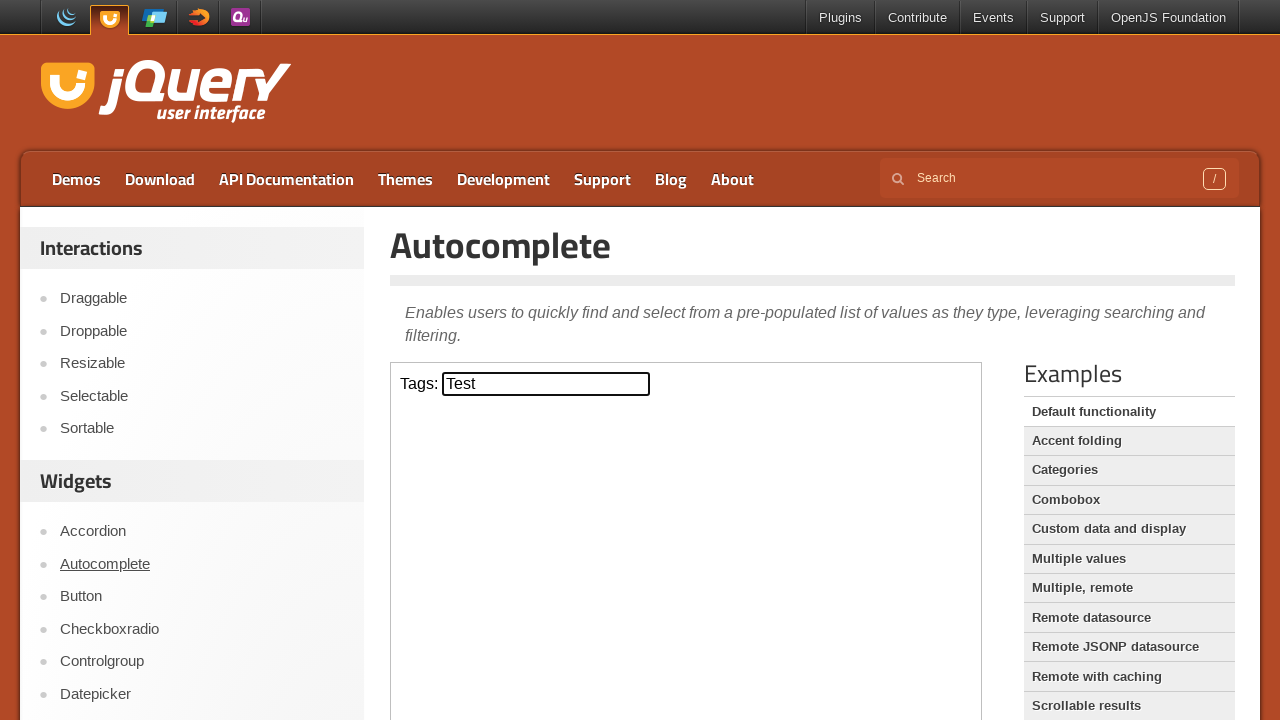

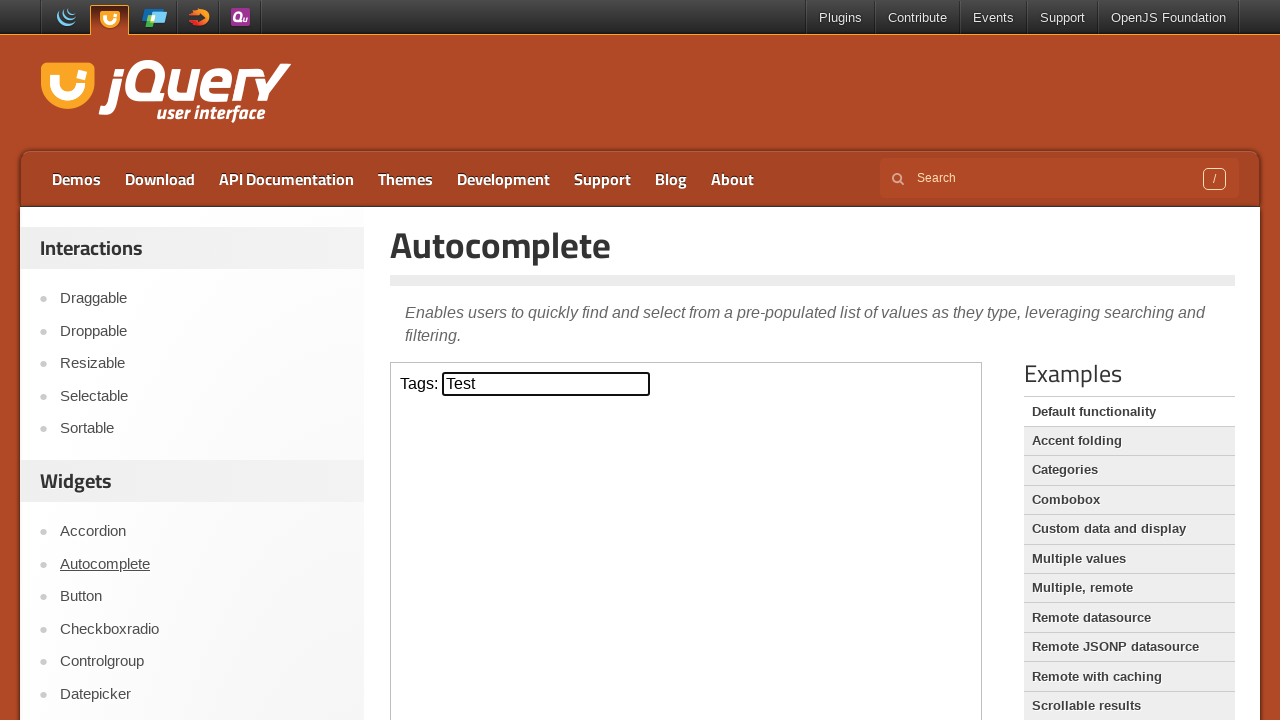